Tests setting specific window dimensions, maximizing, and resizing back to specific dimensions on CVS website

Starting URL: https://www.cvs.com/

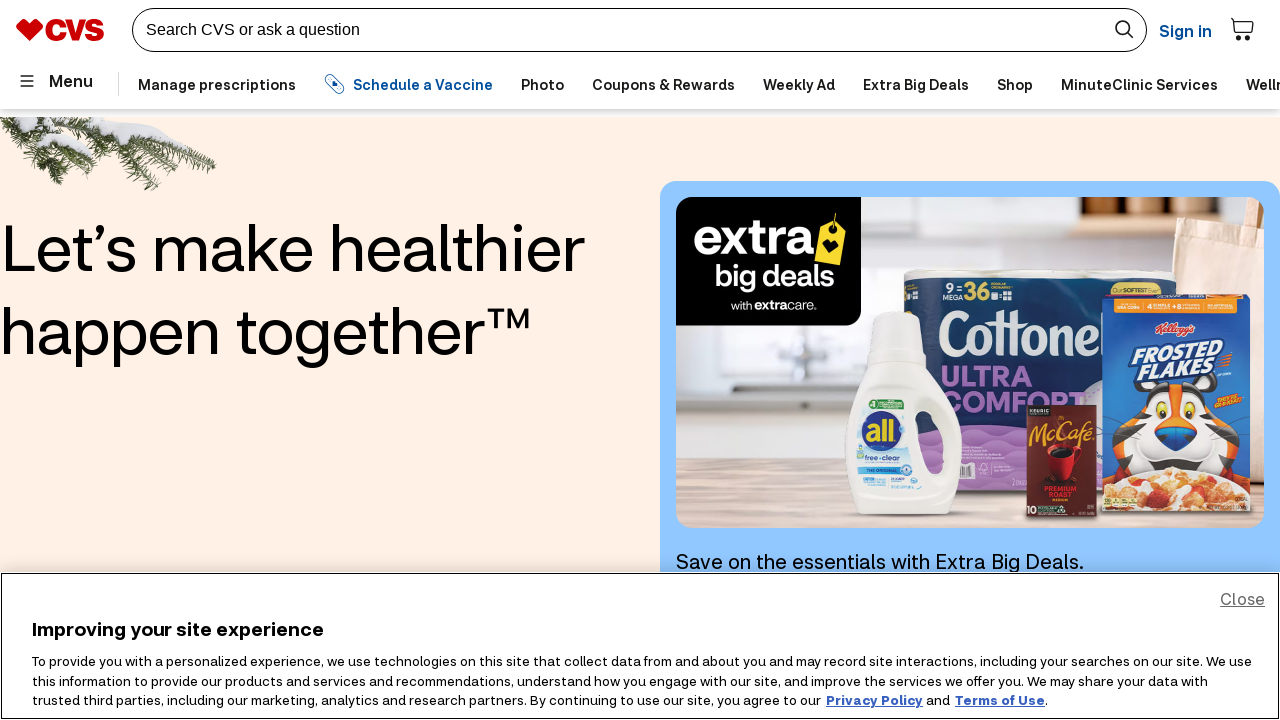

Set viewport size to 800x500
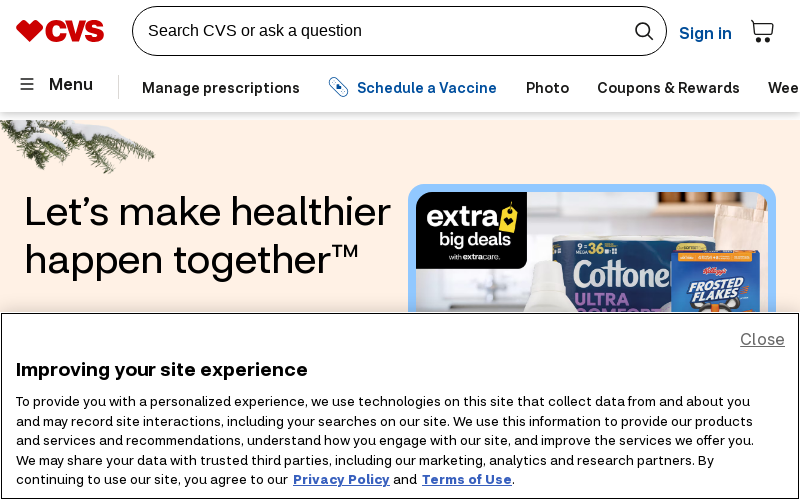

Cleared all cookies from context
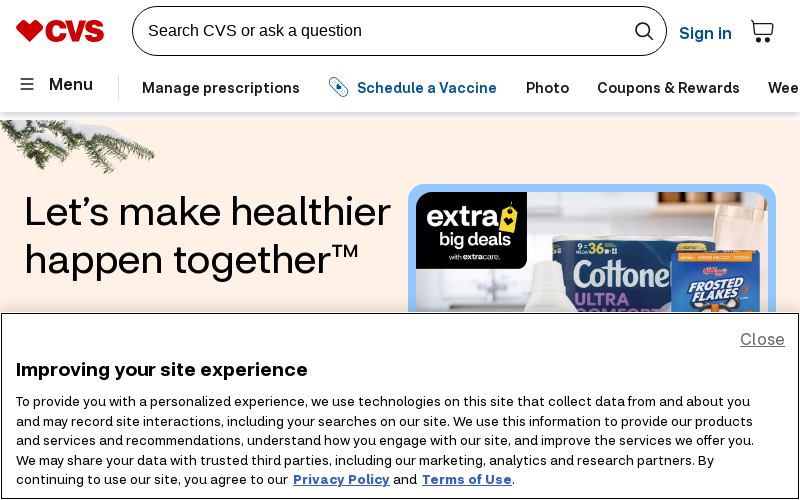

Waited 5 seconds for page to load
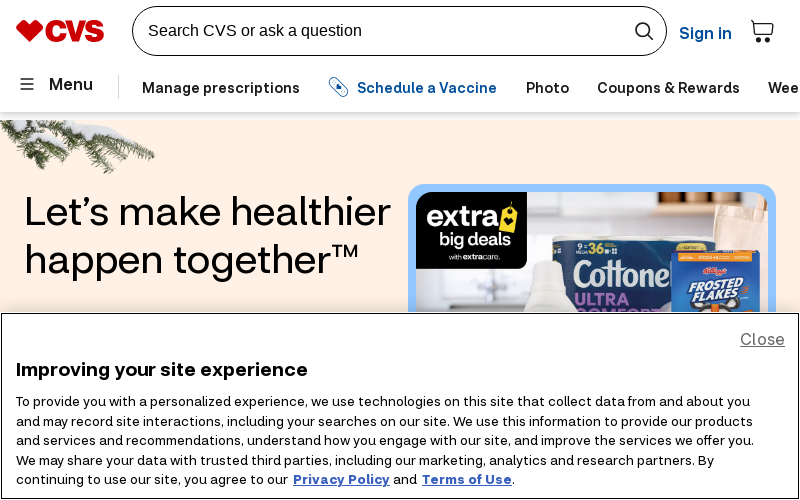

Set viewport size to 1920x1080 (maximized)
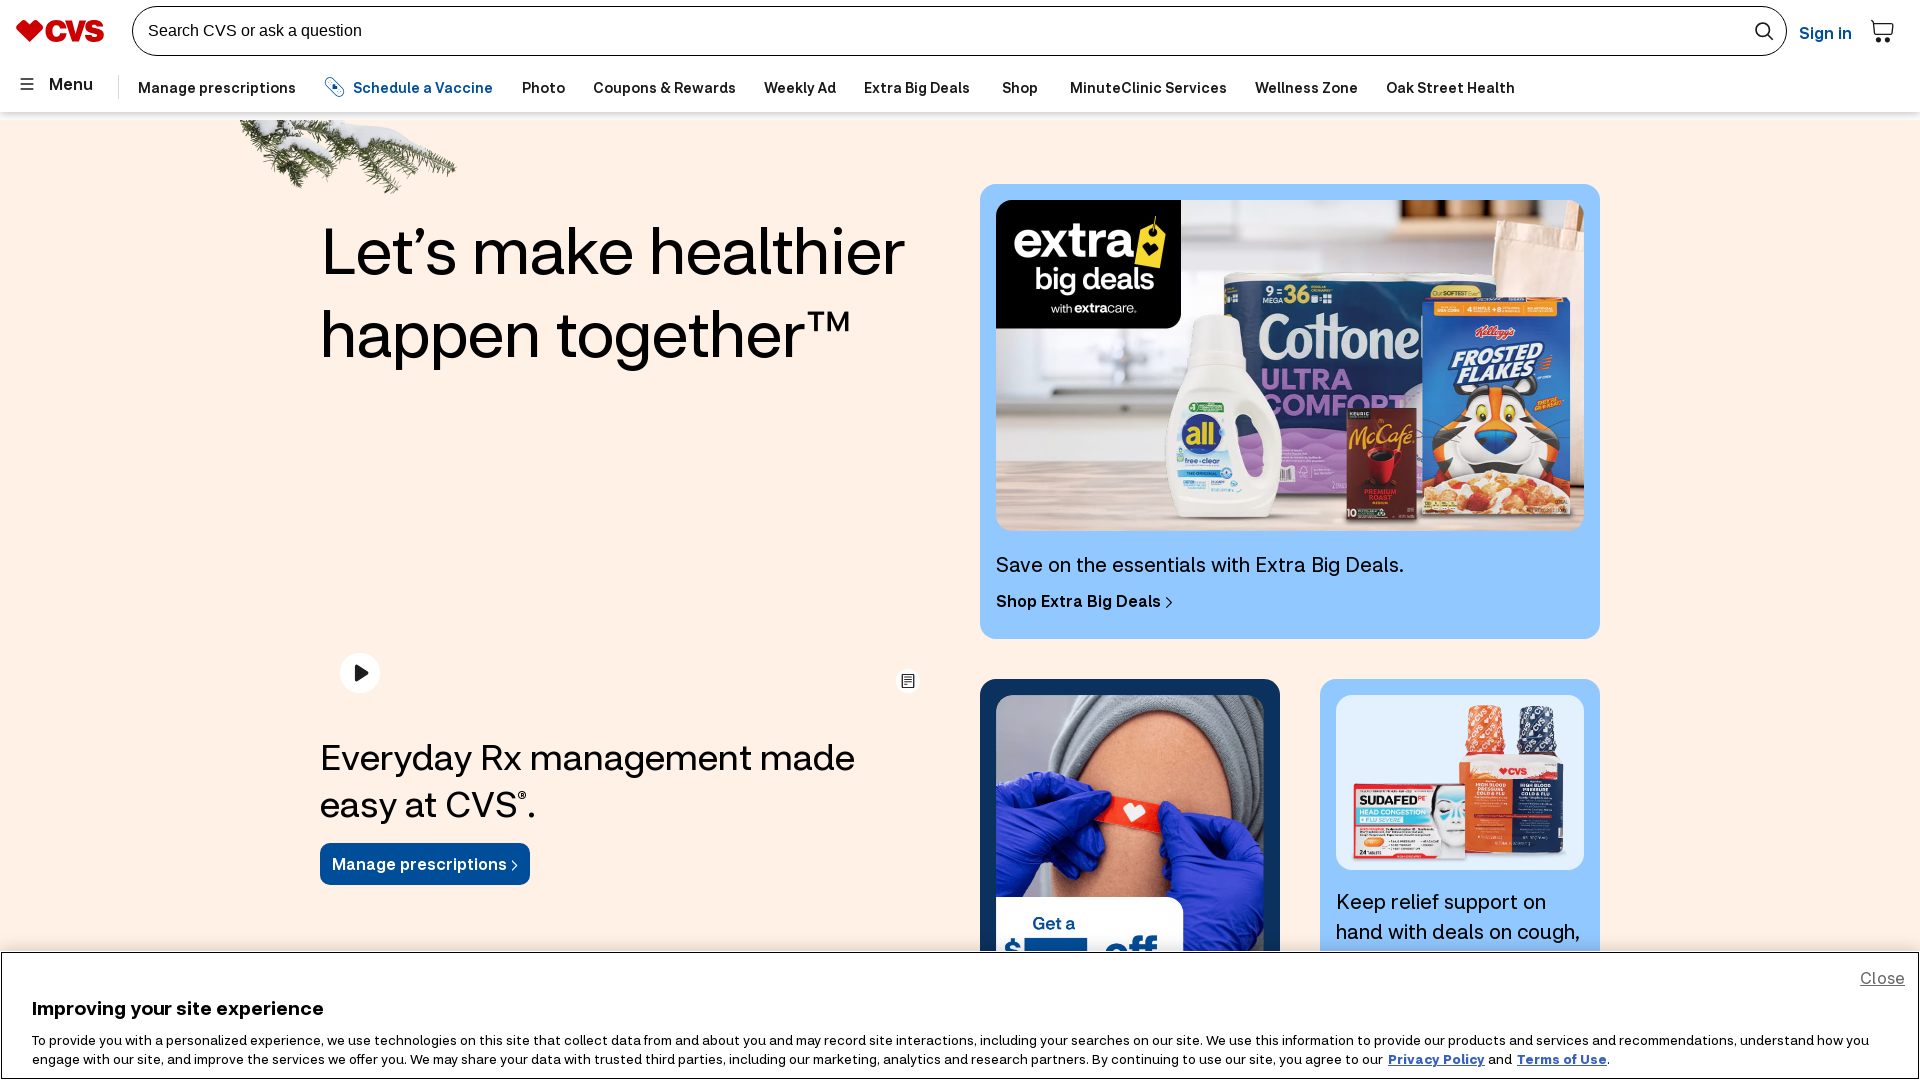

Waited 5 seconds for page to adjust to maximized size
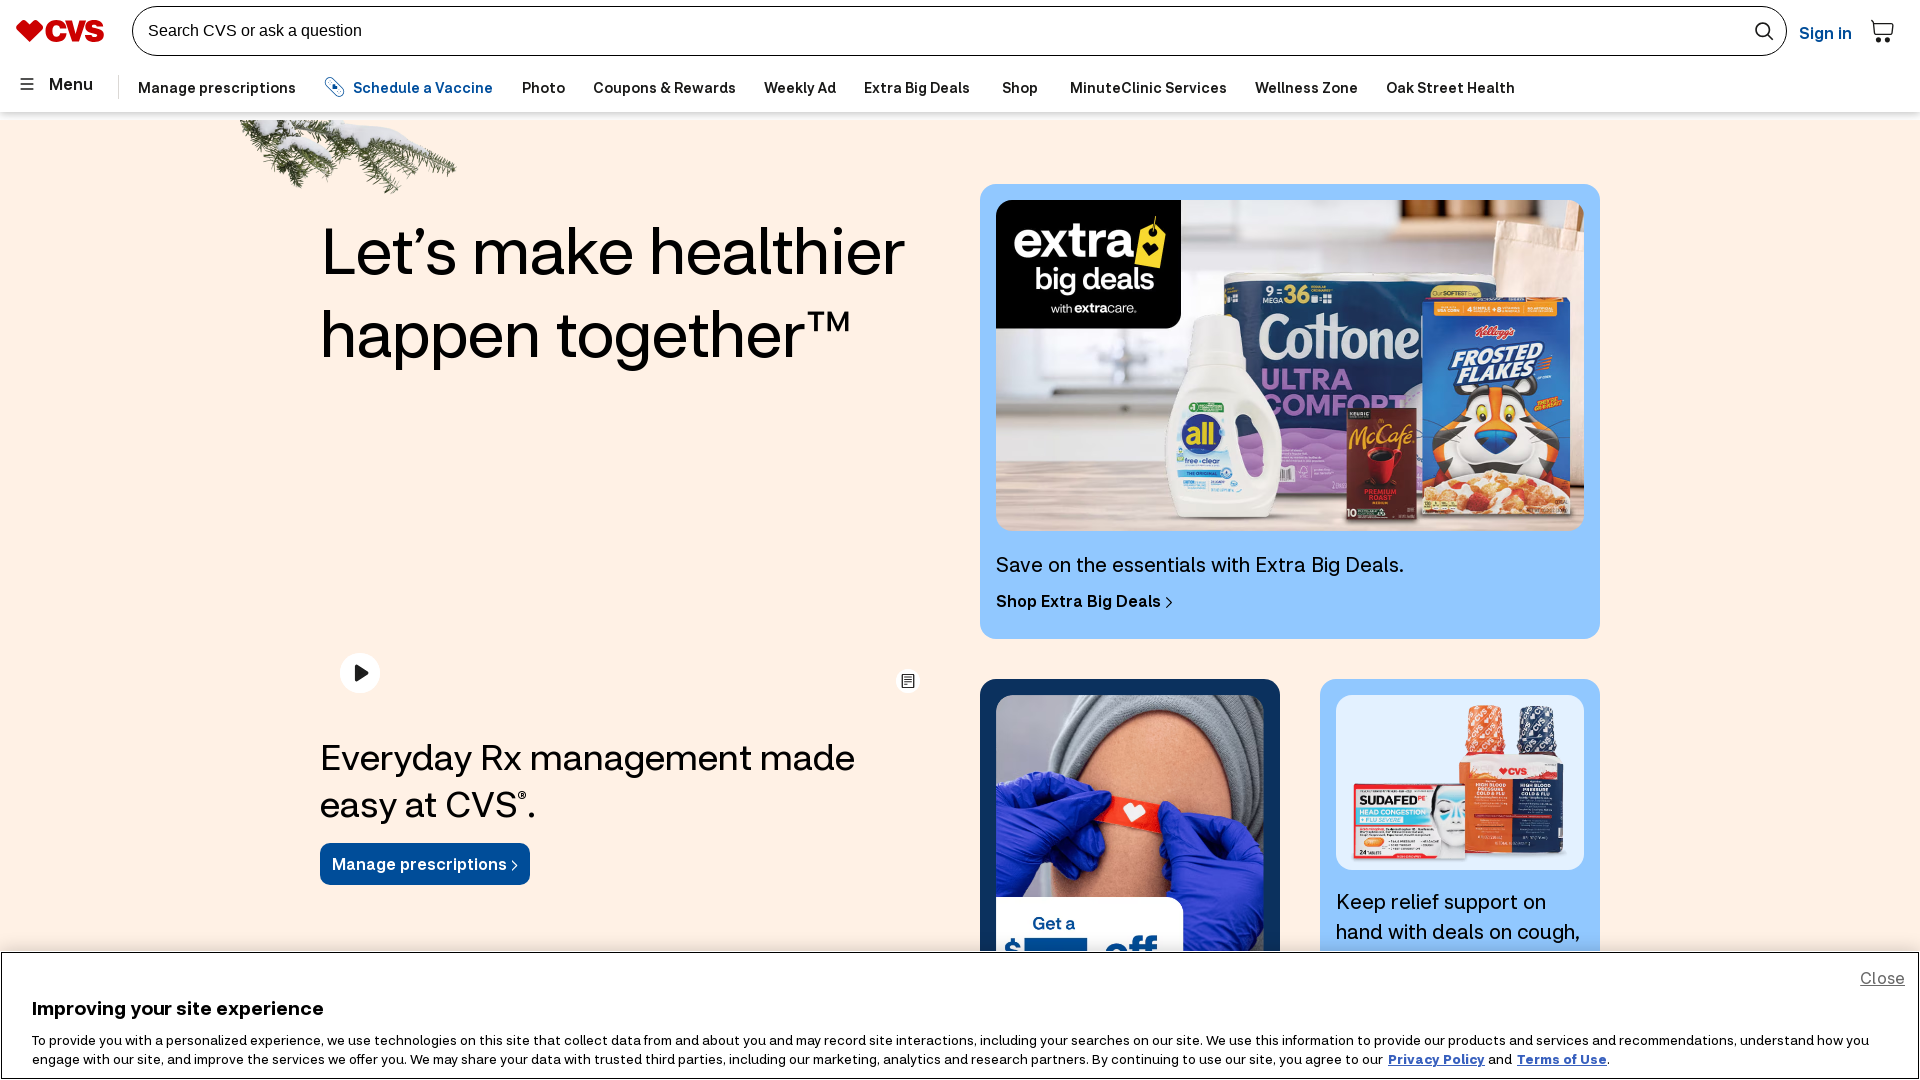

Reset viewport size back to 800x500
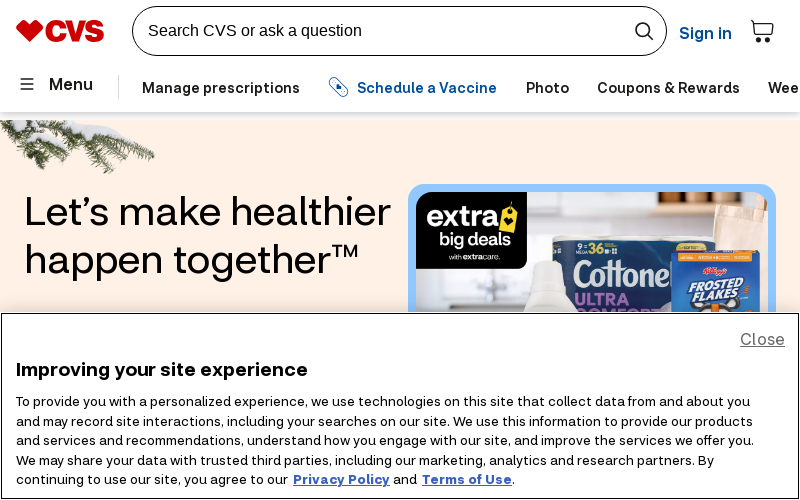

Waited 5 seconds for page to adjust to final size
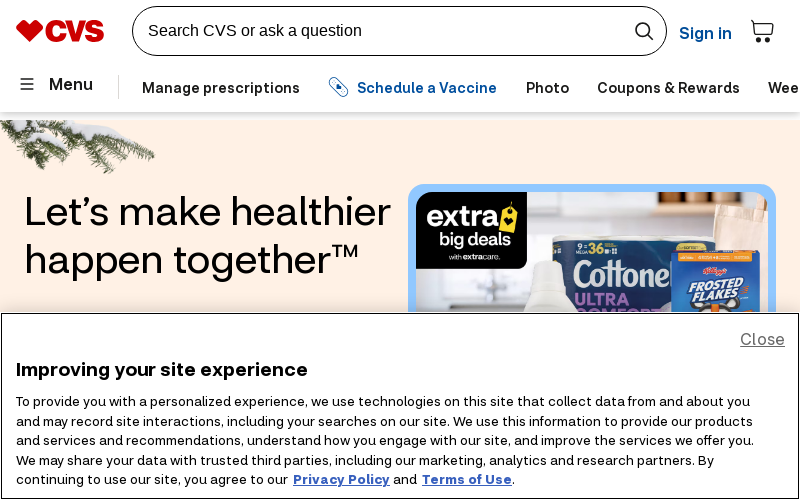

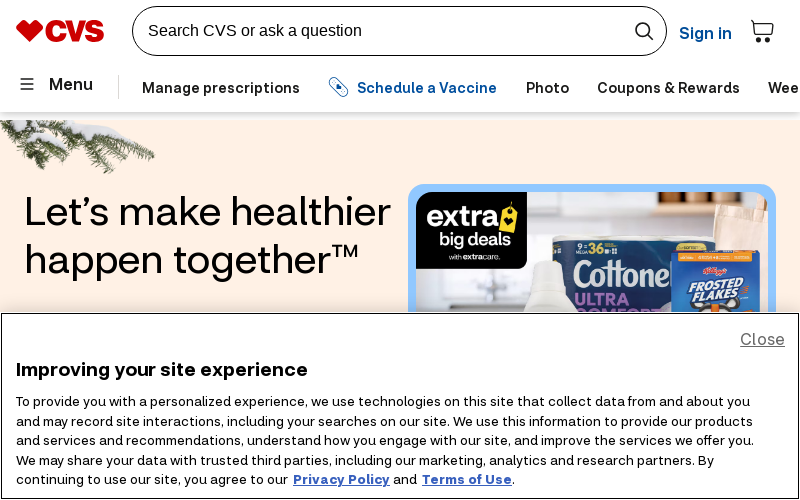